Tests checkbox handling by selecting specific checkboxes (Sunday and Monday) on a test automation practice page

Starting URL: https://testautomationpractice.blogspot.com/

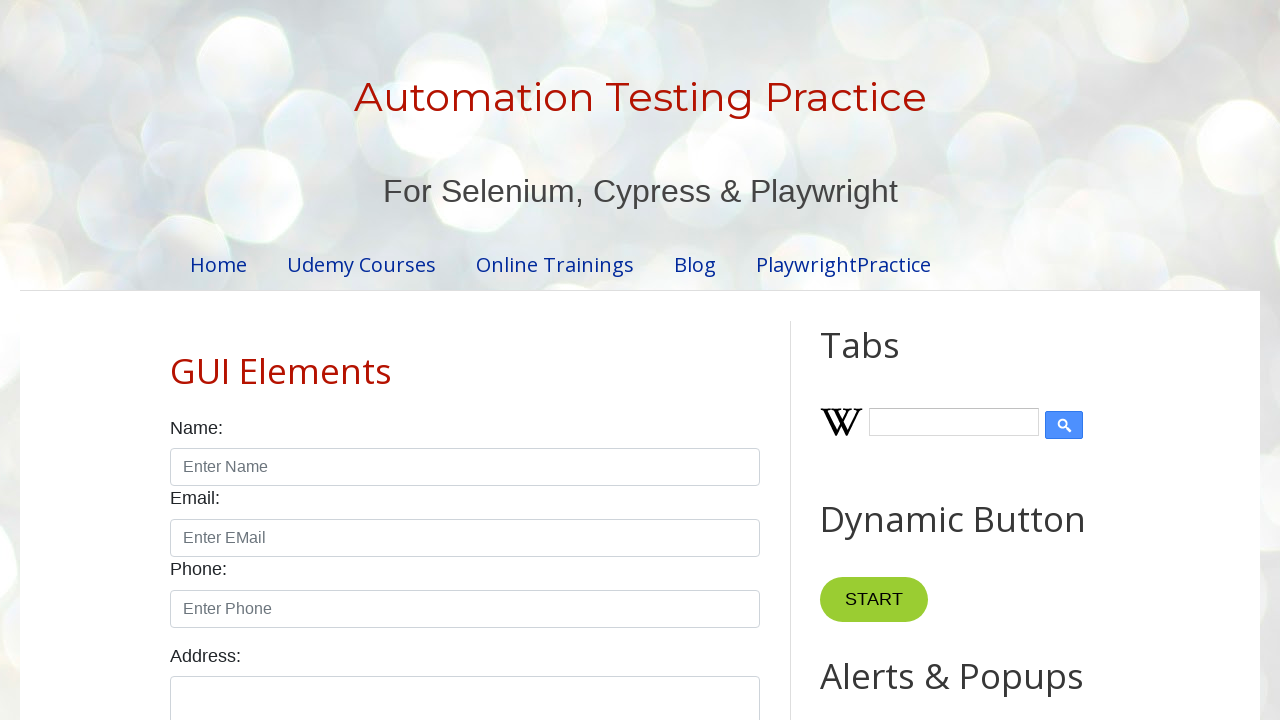

Navigated to test automation practice page
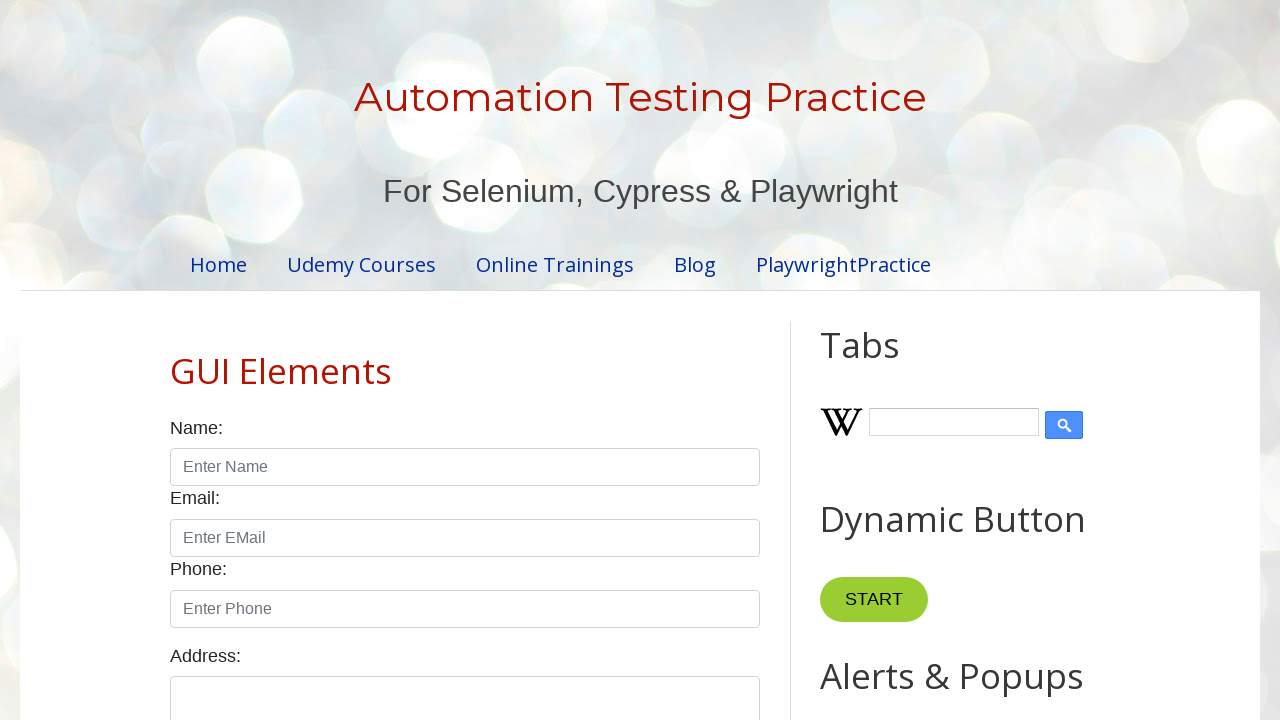

Clicked Sunday checkbox at (176, 360) on #sunday
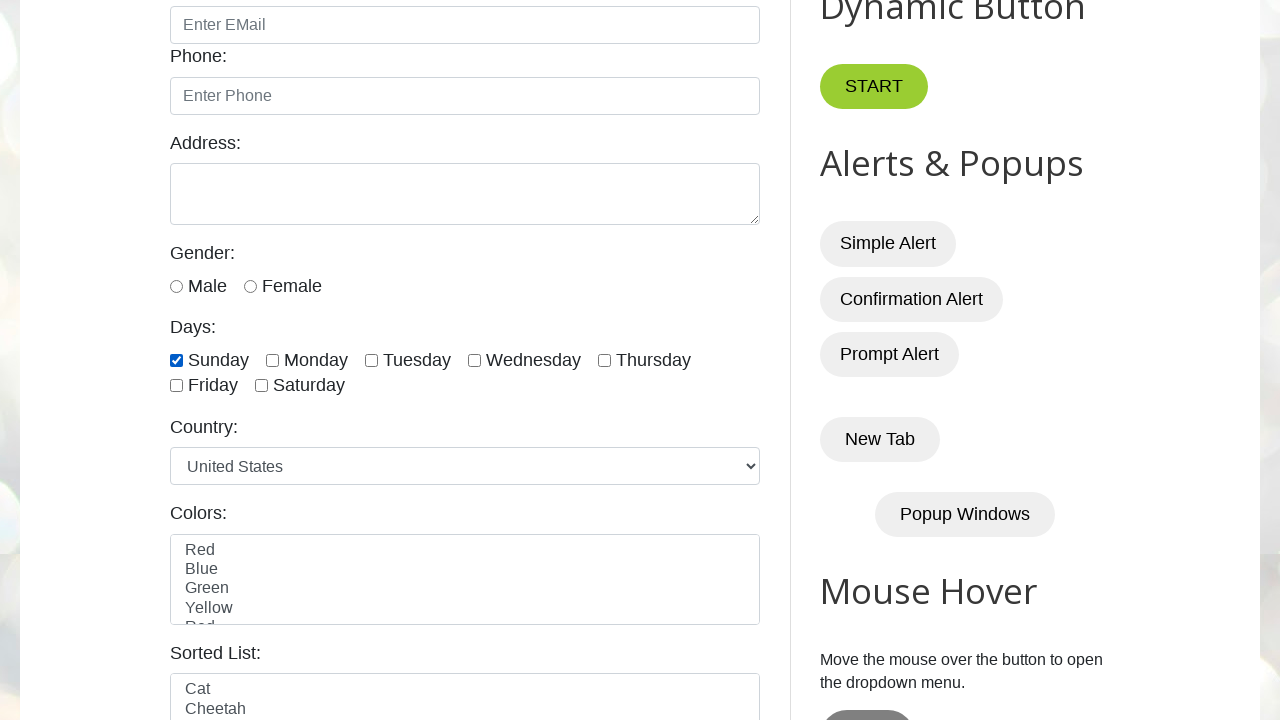

Clicked Monday checkbox at (272, 360) on #monday
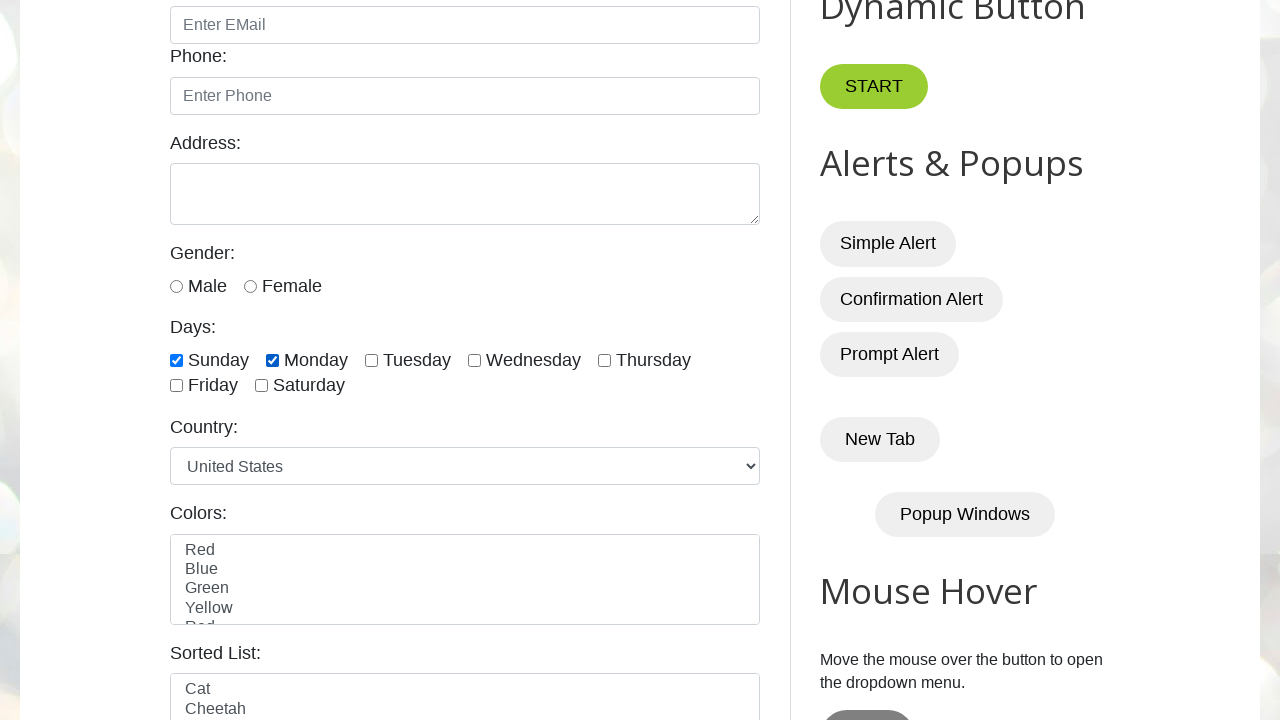

Verified Sunday checkbox is selected
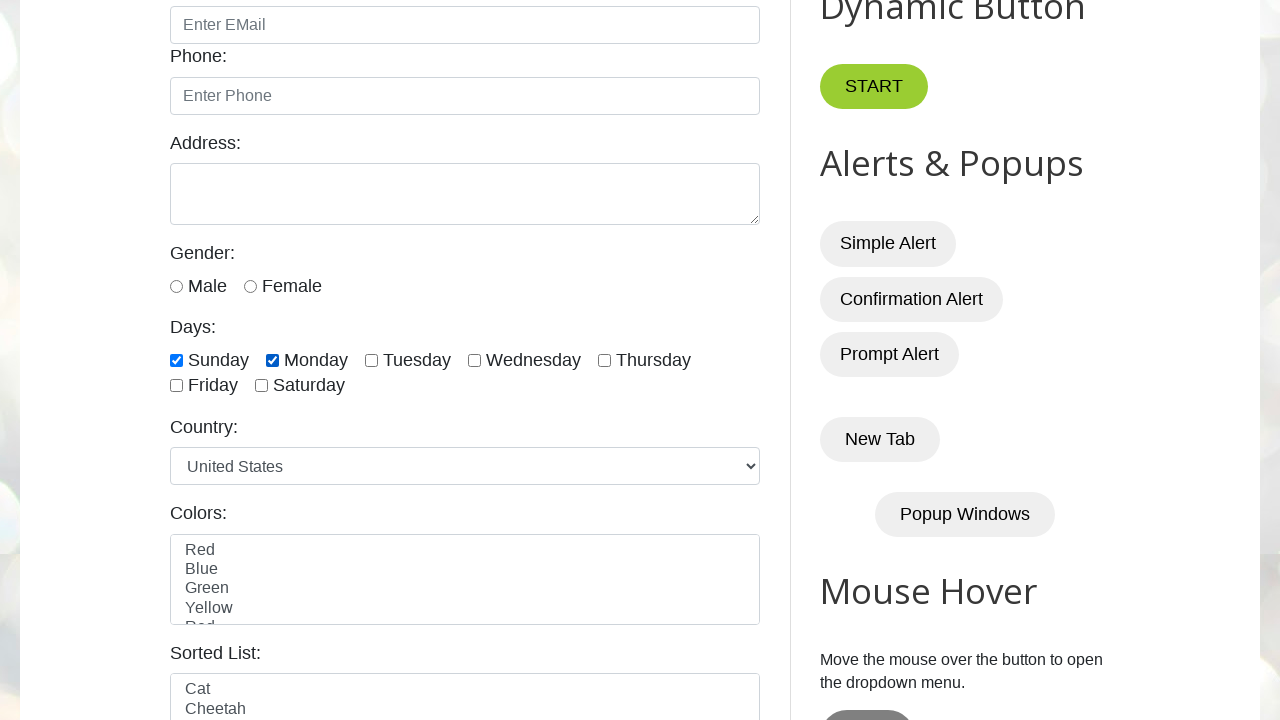

Verified Monday checkbox is selected
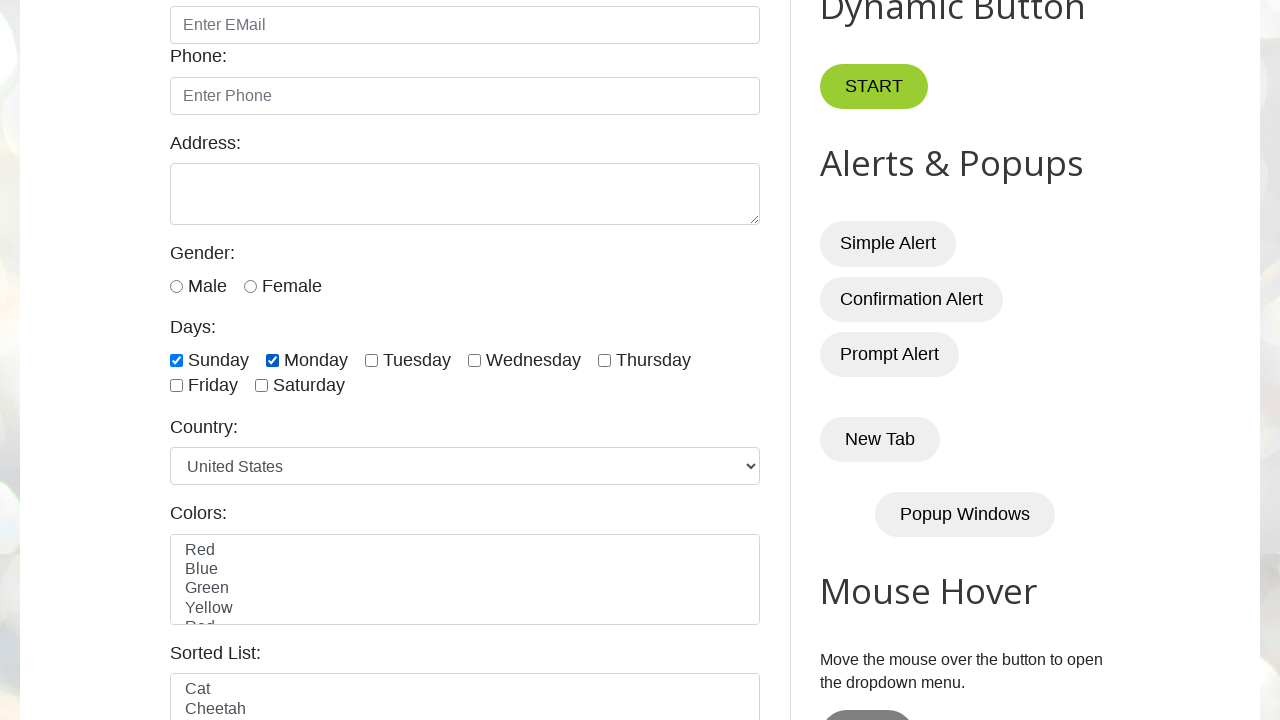

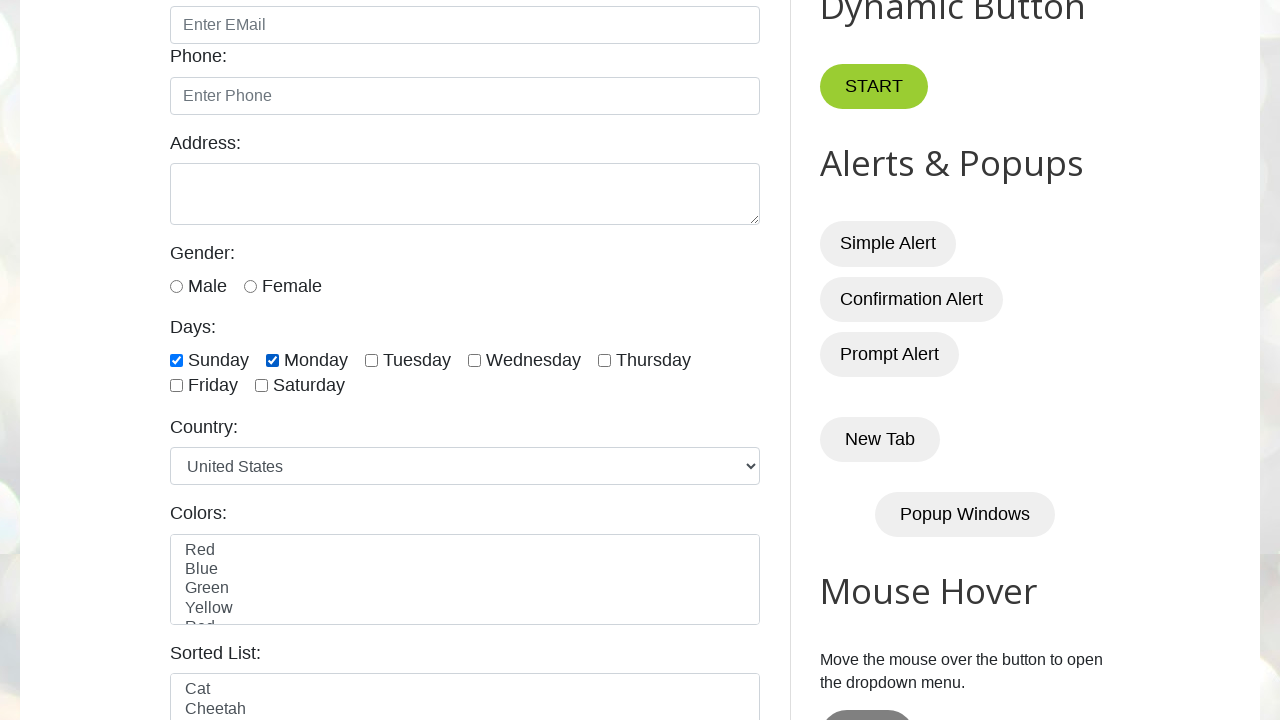